Tests the age form by entering a name and age, submitting the form, and verifying the result message

Starting URL: https://kristinek.github.io/site/examples/age

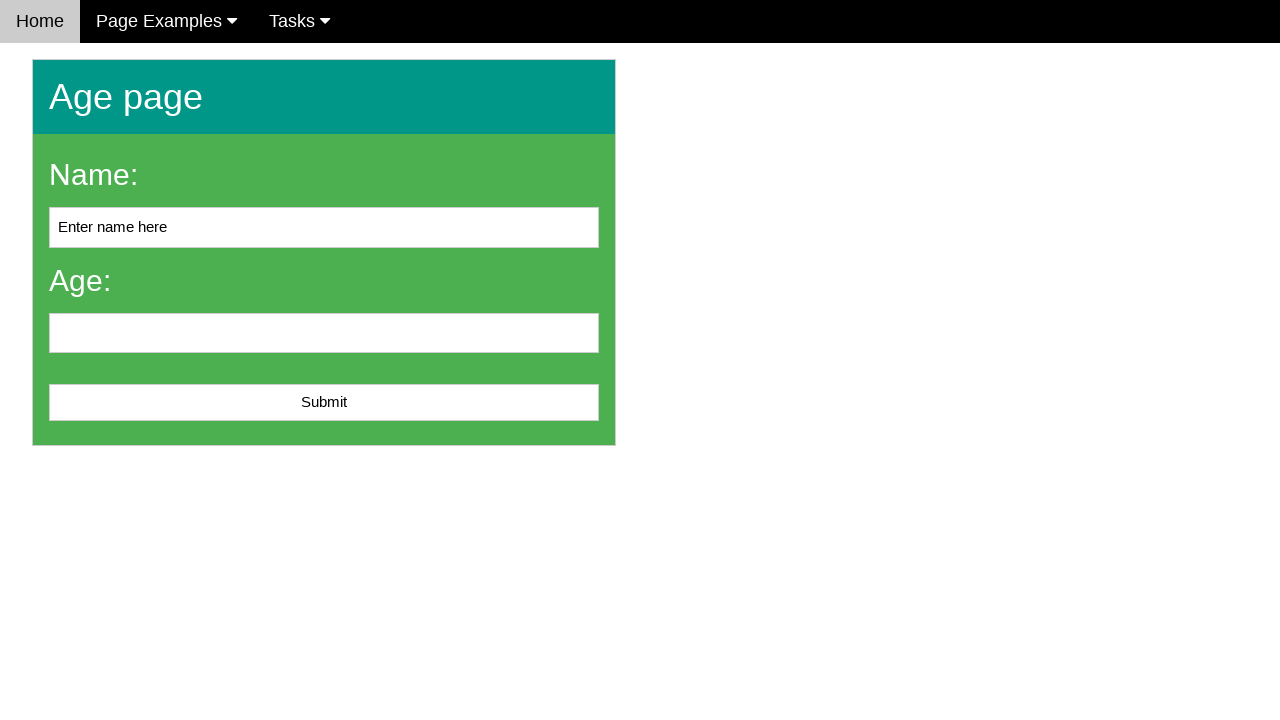

Cleared the name input field on #name
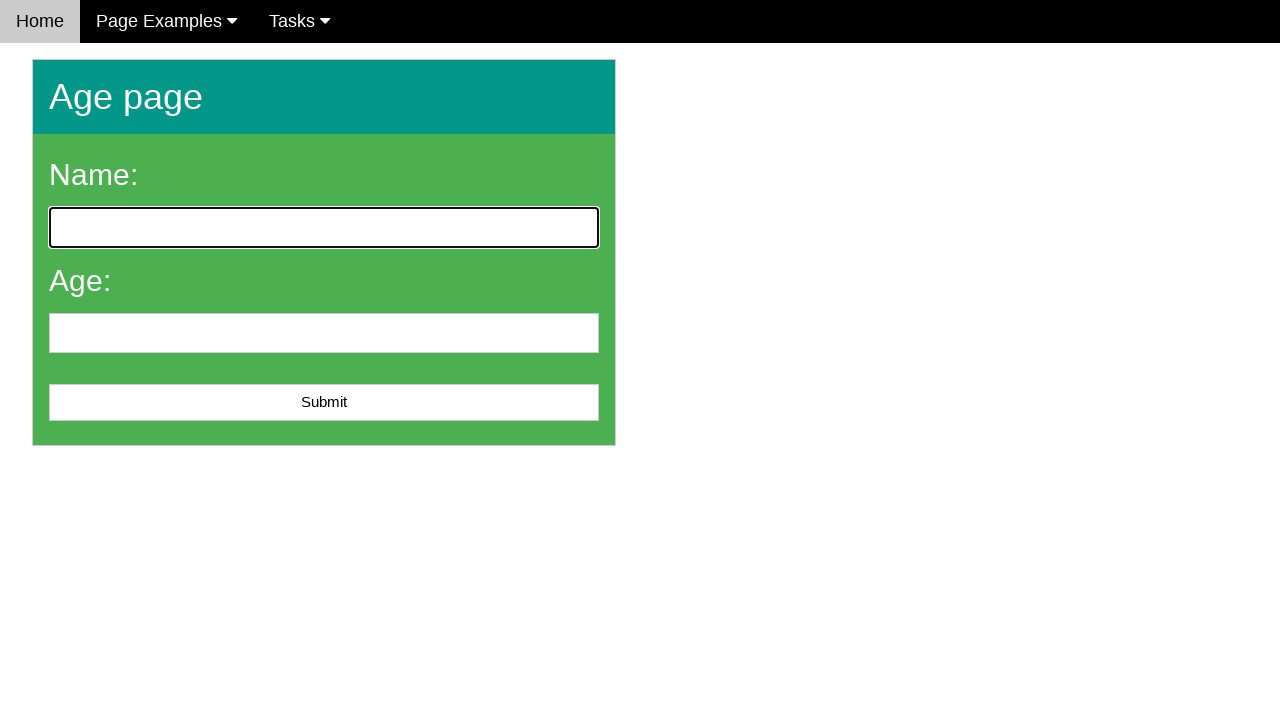

Filled name field with 'John Smith' on #name
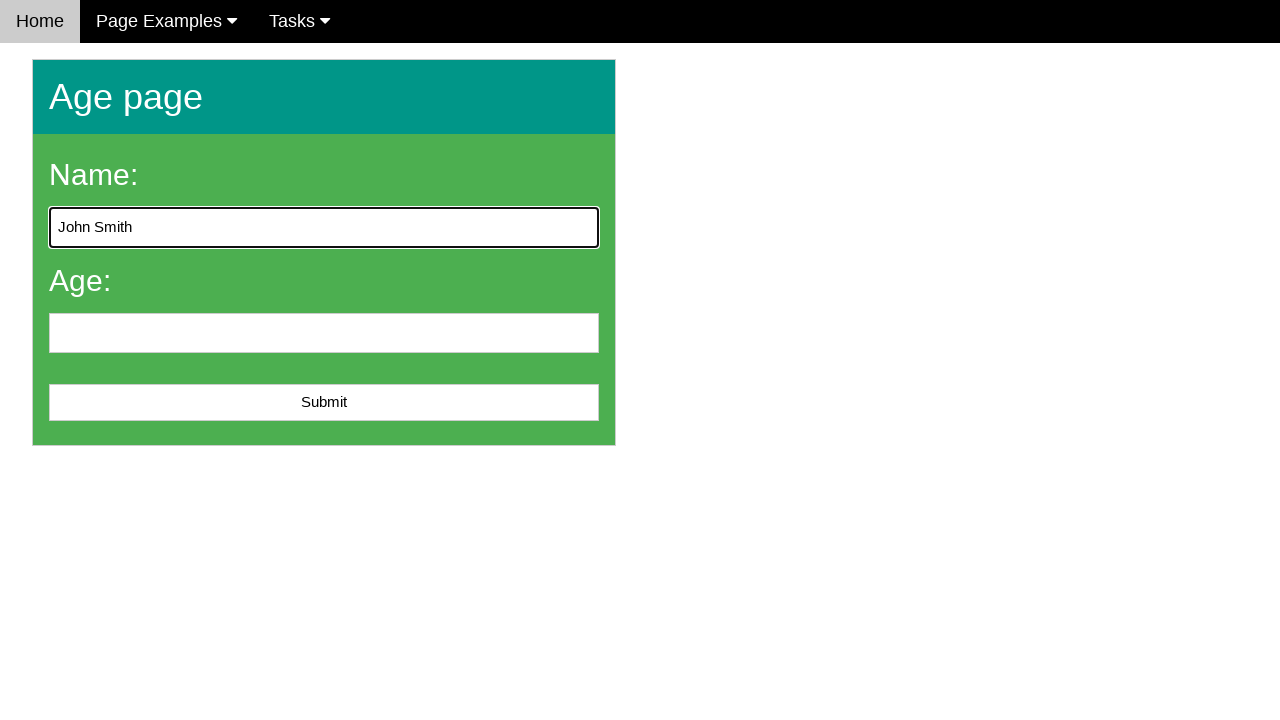

Filled age field with '25' on #age
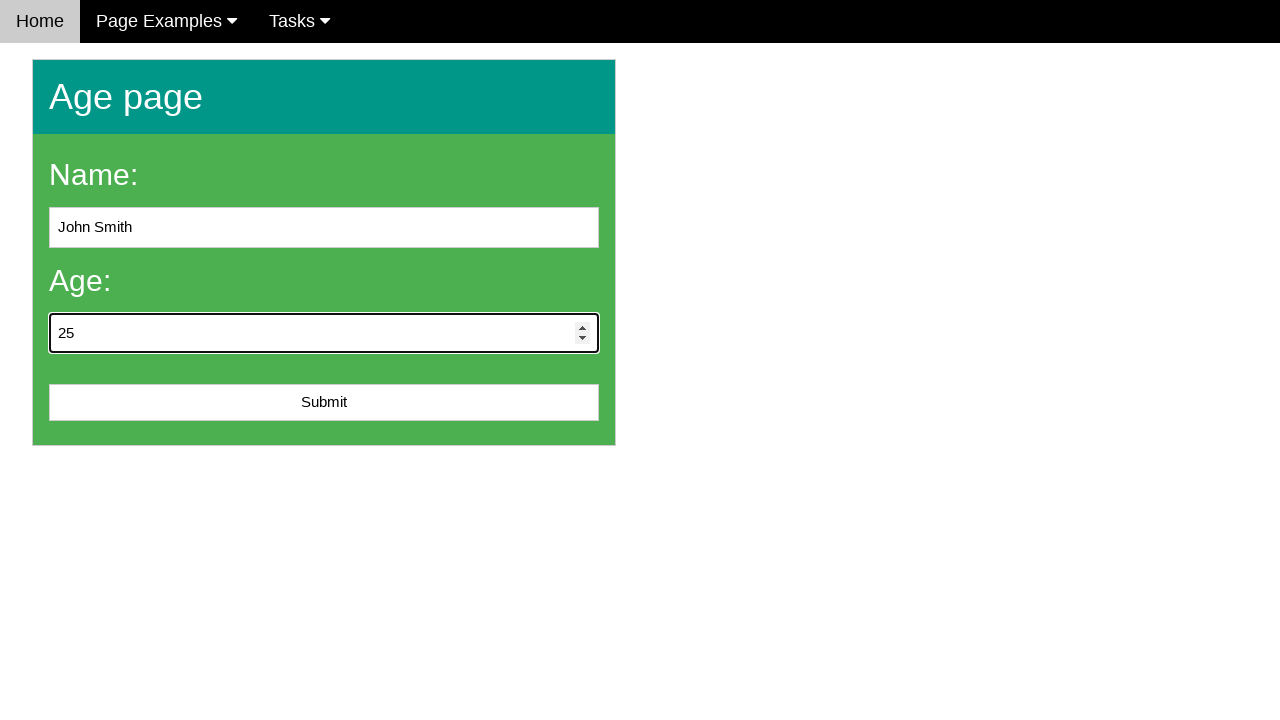

Clicked submit button to submit age form at (324, 403) on #submit
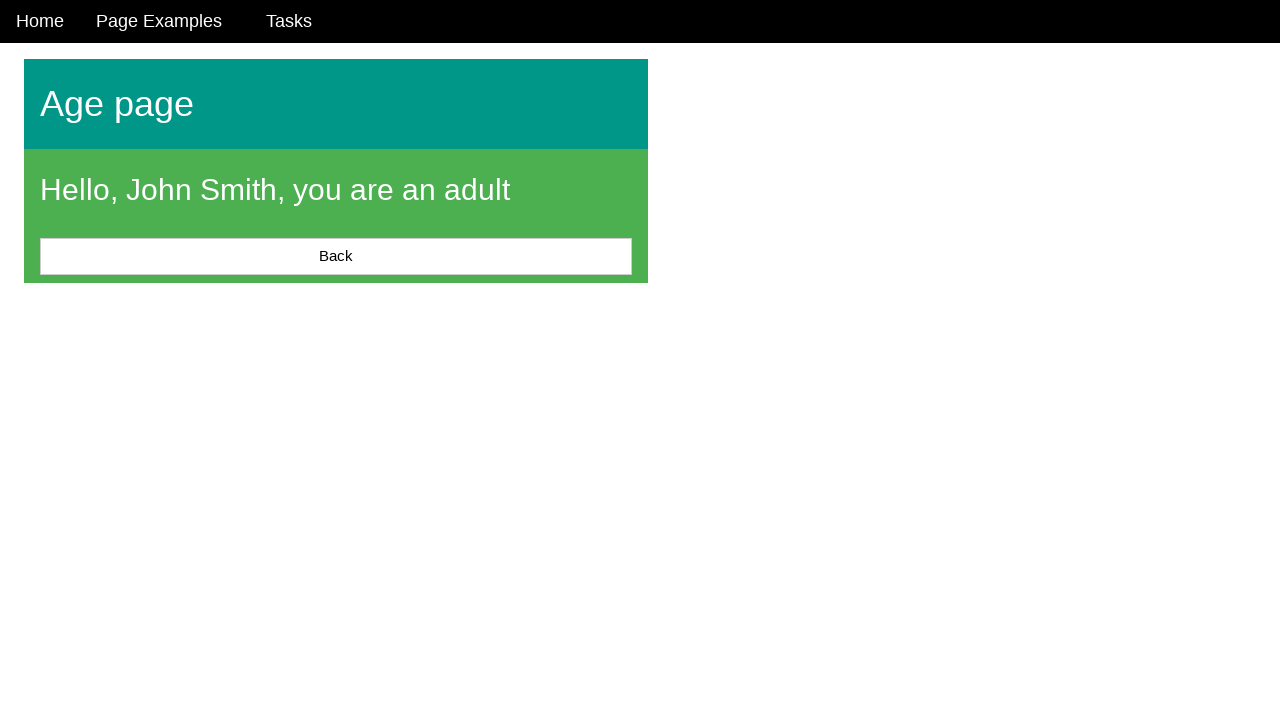

Result message appeared on the page
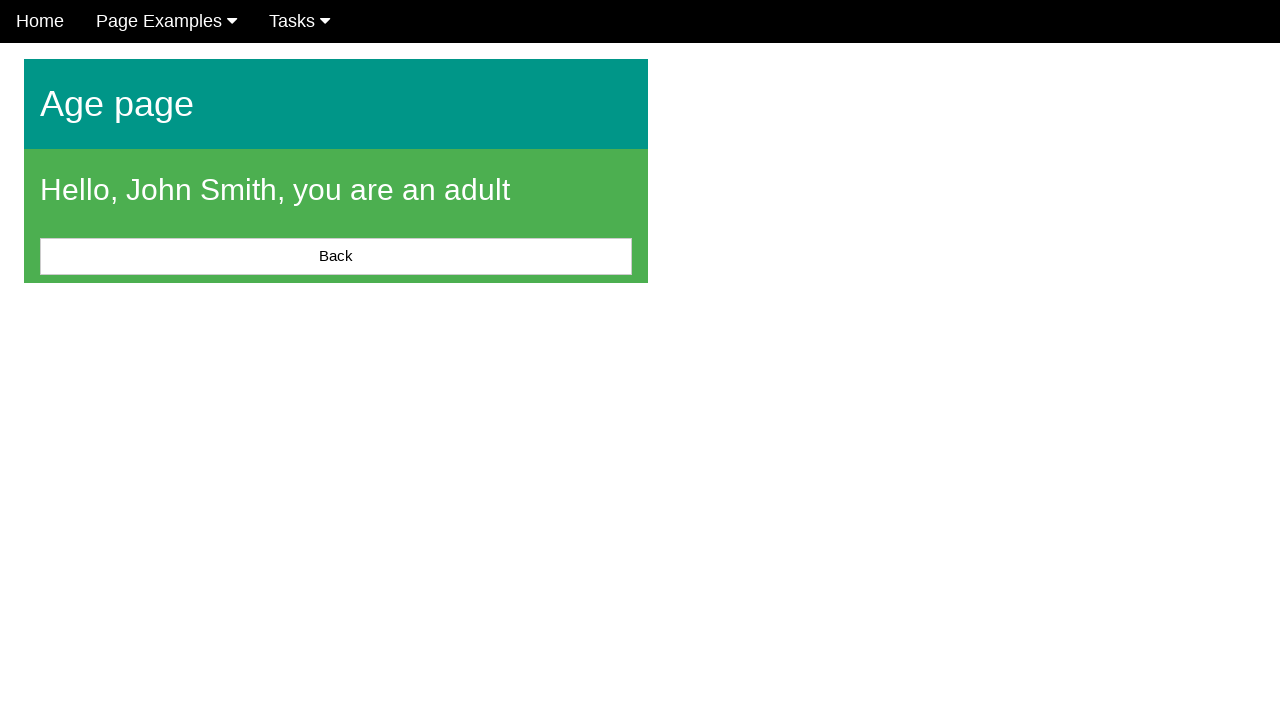

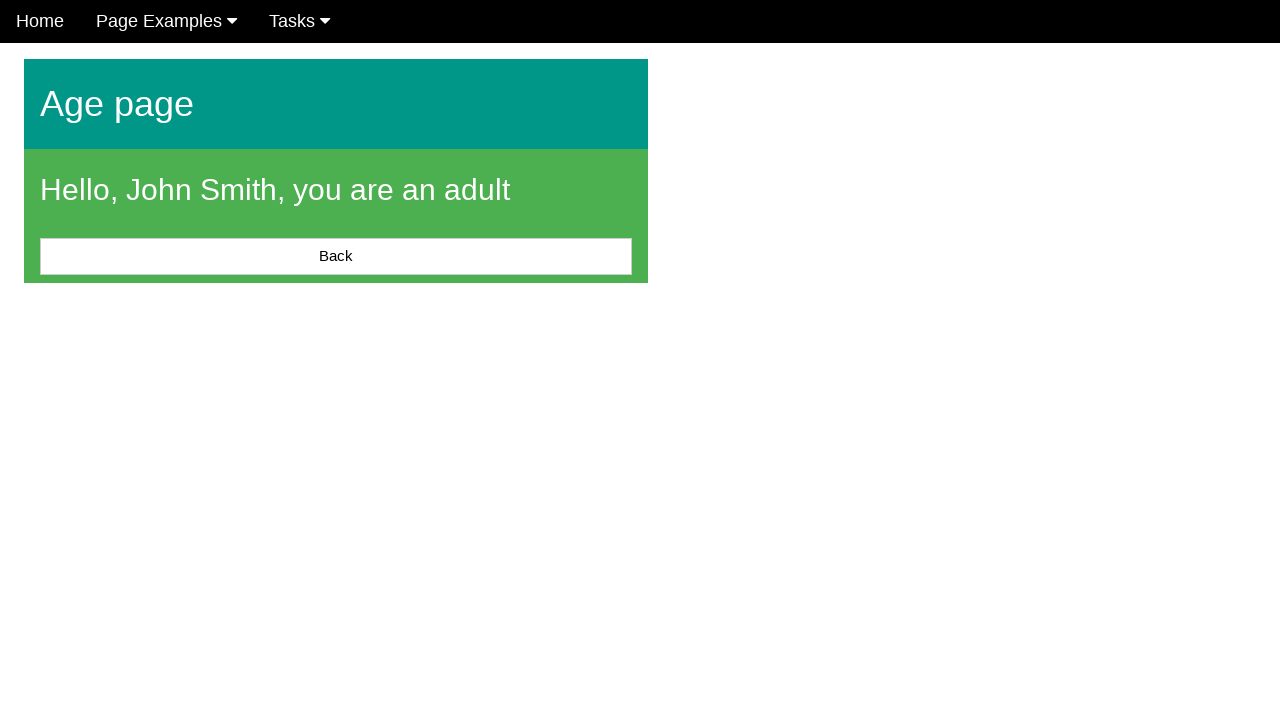